Tests JavaScript confirm dialog handling by clicking the JS Confirm button and dismissing the dialog

Starting URL: https://the-internet.herokuapp.com/javascript_alerts

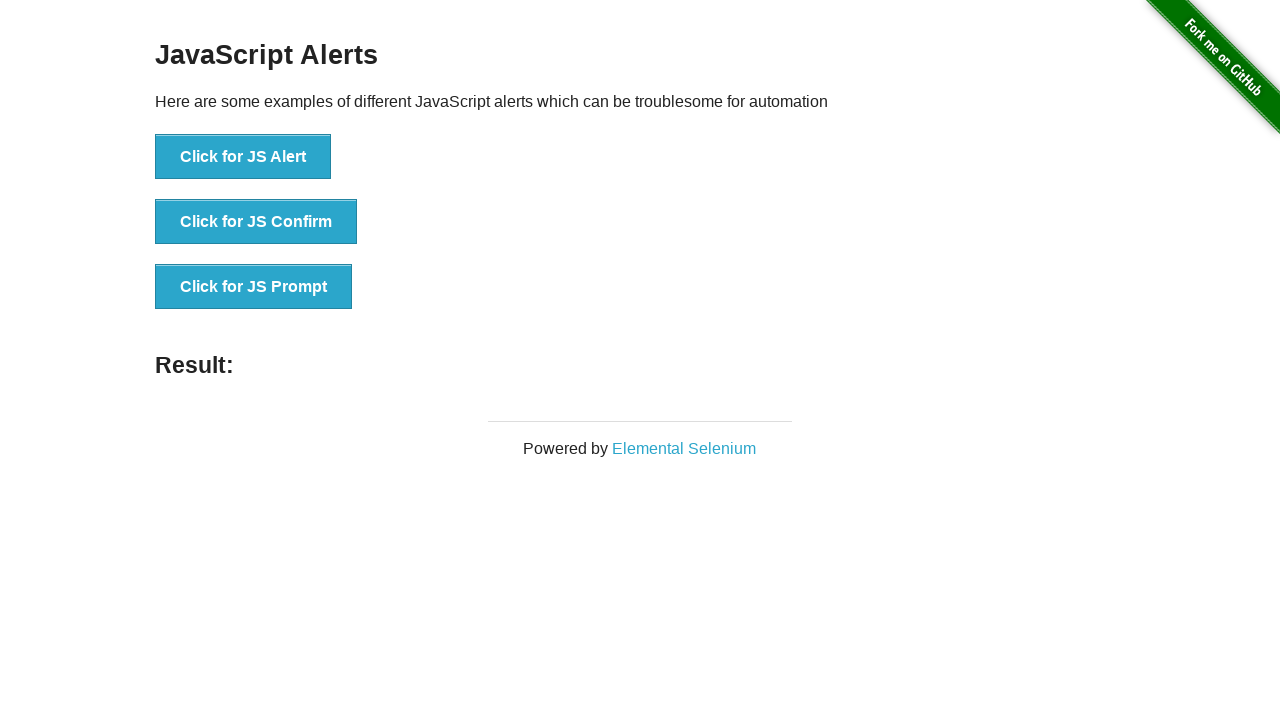

Set up dialog handler to dismiss confirm dialogs
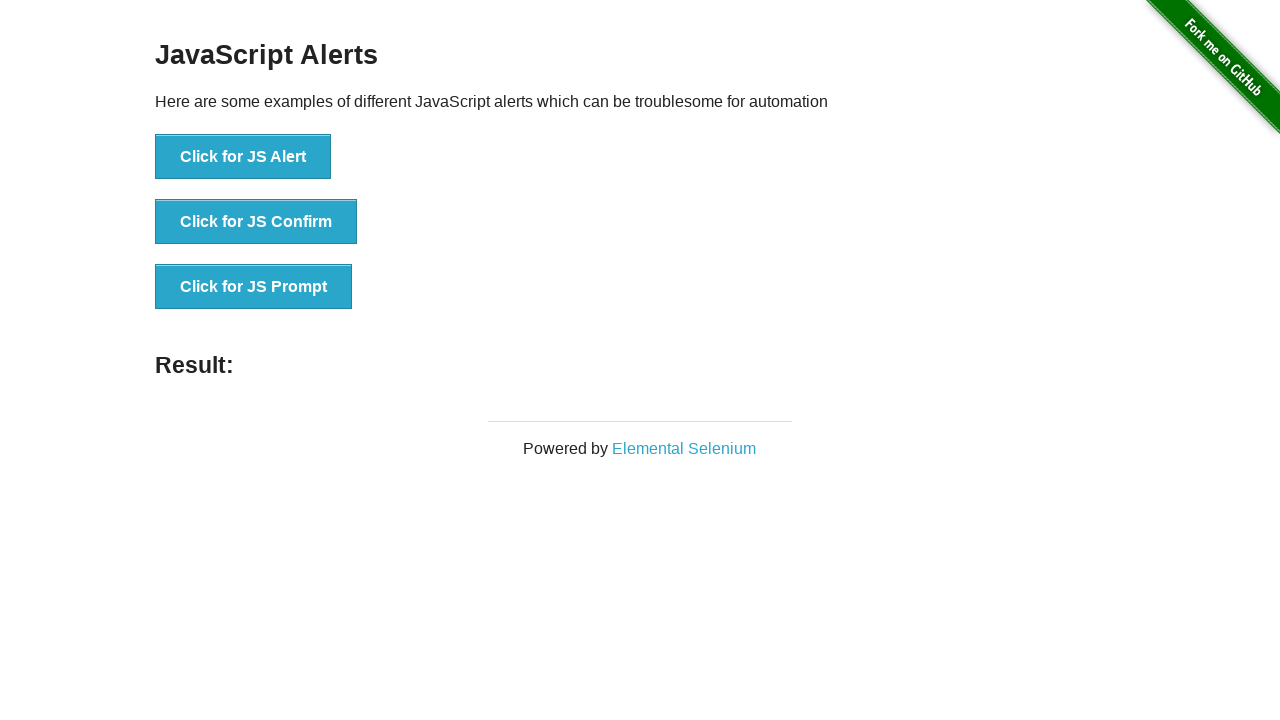

Clicked the JS Confirm button at (256, 222) on xpath=//button[@onclick="jsConfirm()"]
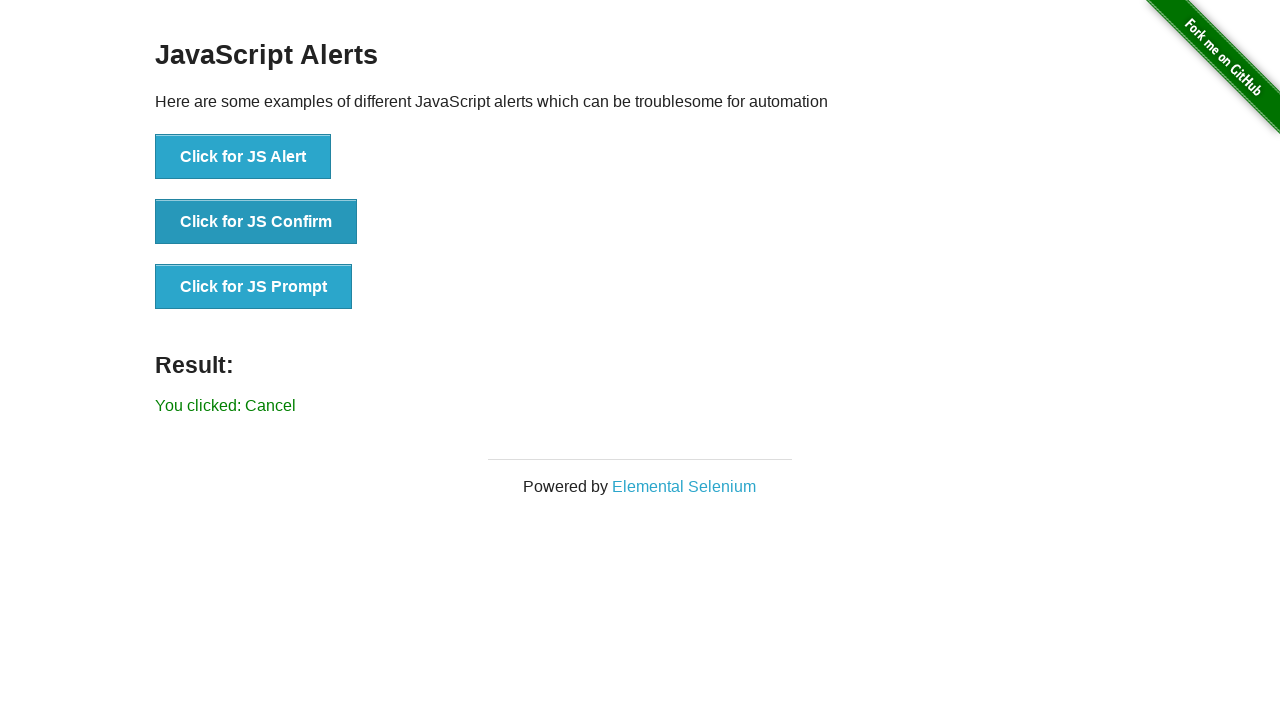

Verified that 'You clicked: Cancel' message appeared after dismissing the confirm dialog
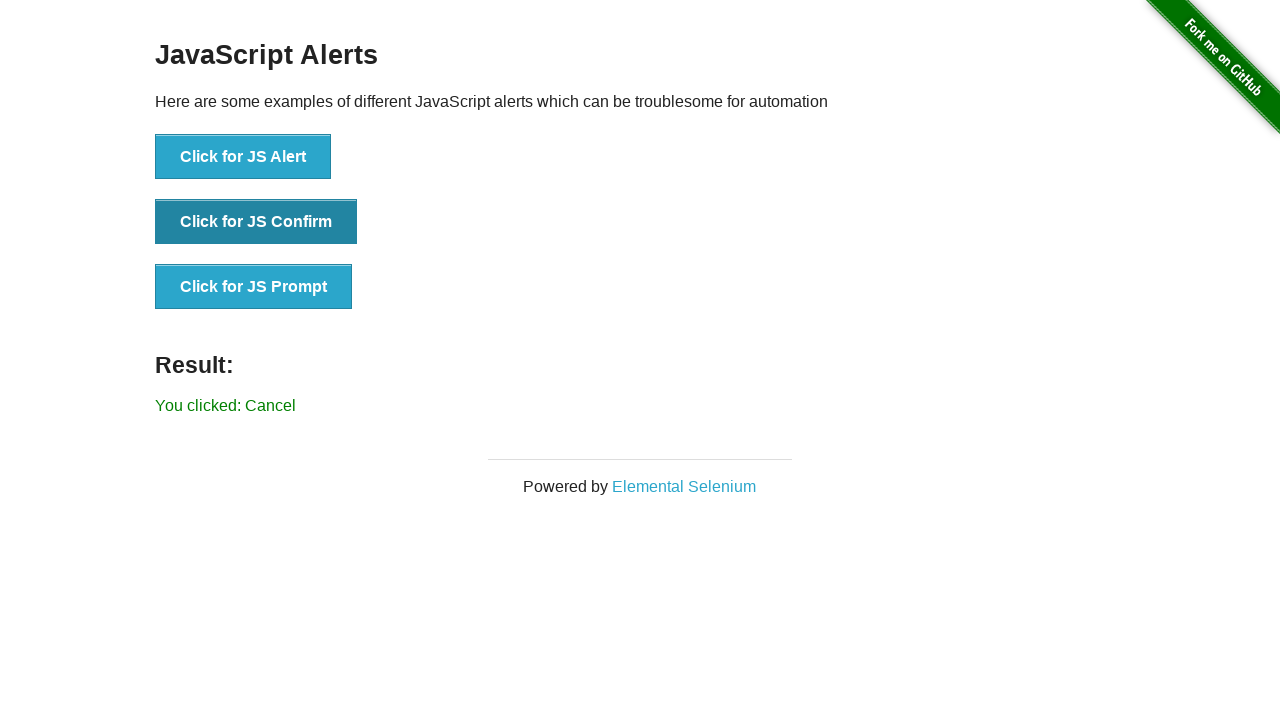

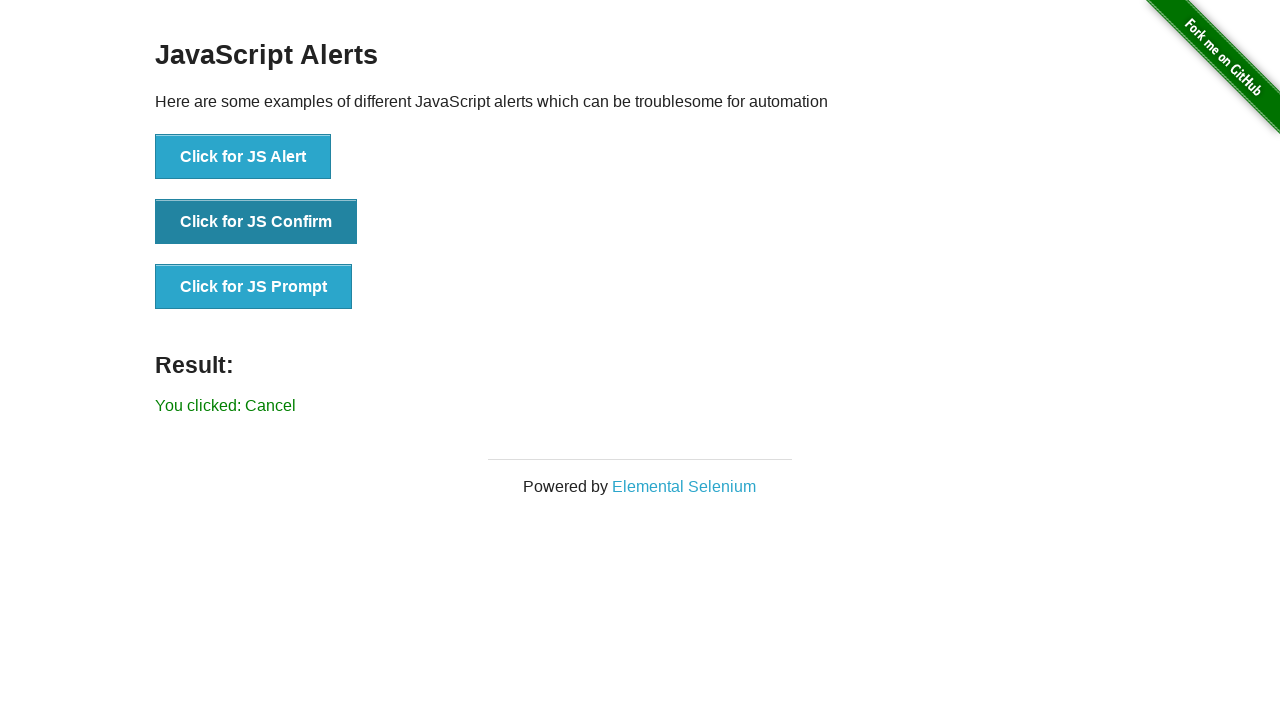